Tests a registration form by filling in first name, last name, and email fields, then submitting the form and verifying successful registration

Starting URL: http://suninjuly.github.io/registration1.html

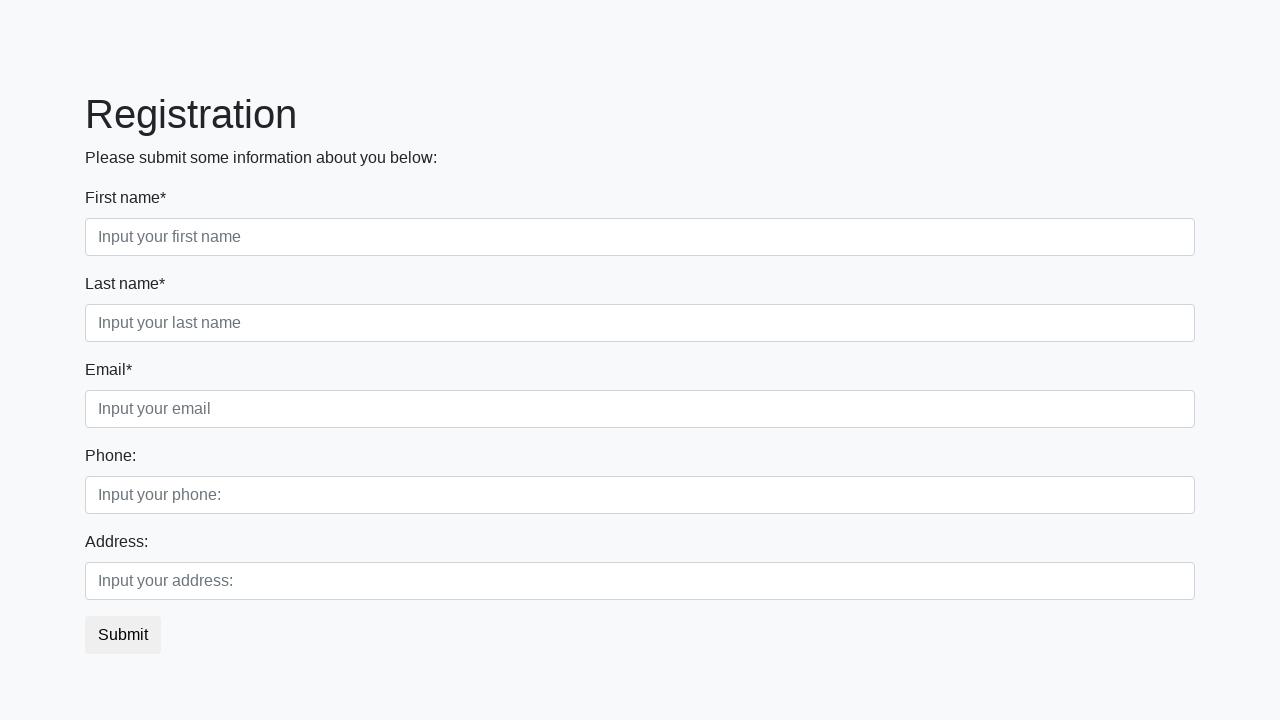

Filled first name field with 'Paulig' on div.first_block input.first
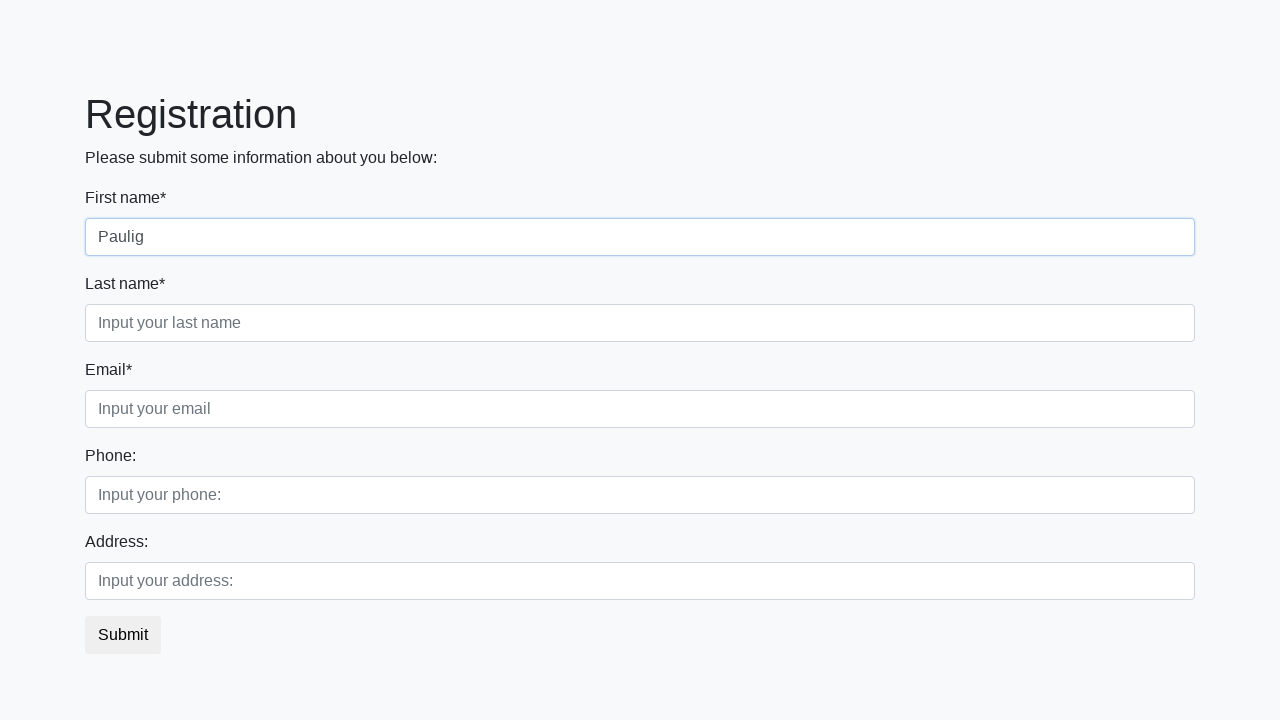

Filled last name field with 'coffee' on div.first_block input.second
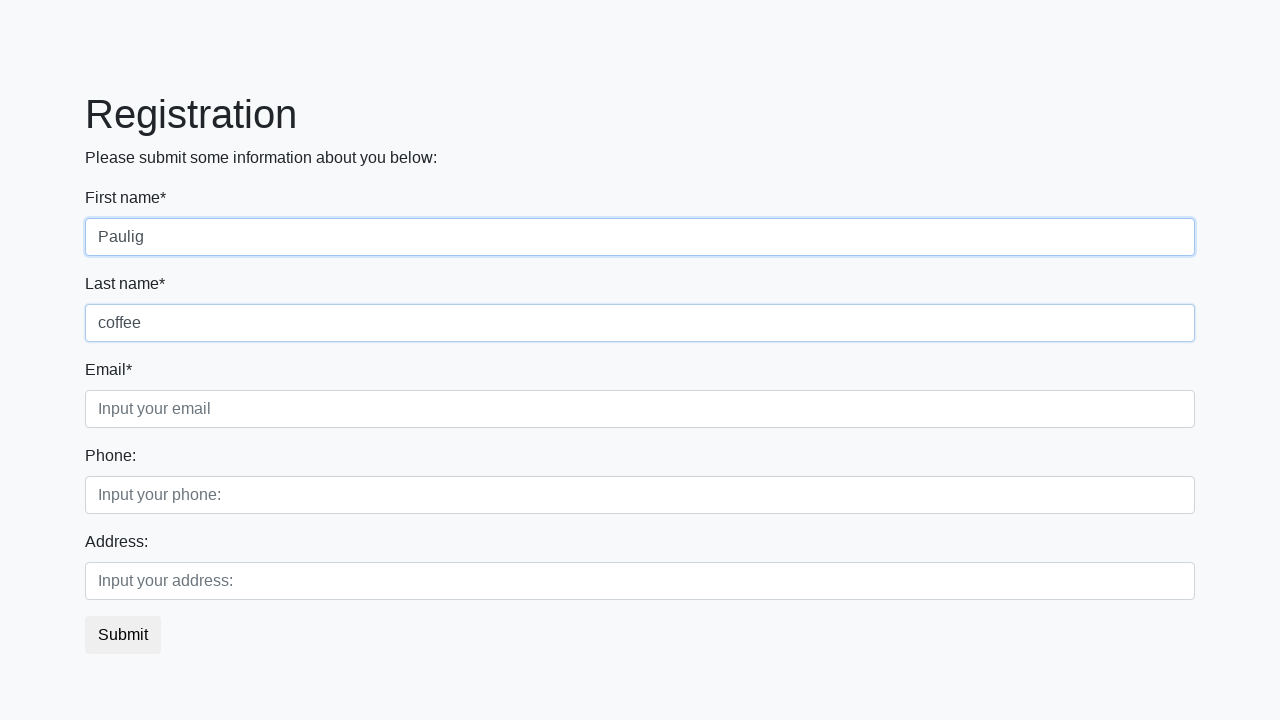

Filled email field with 'Paulig.coffee@mail.ru' on div.first_block input.third
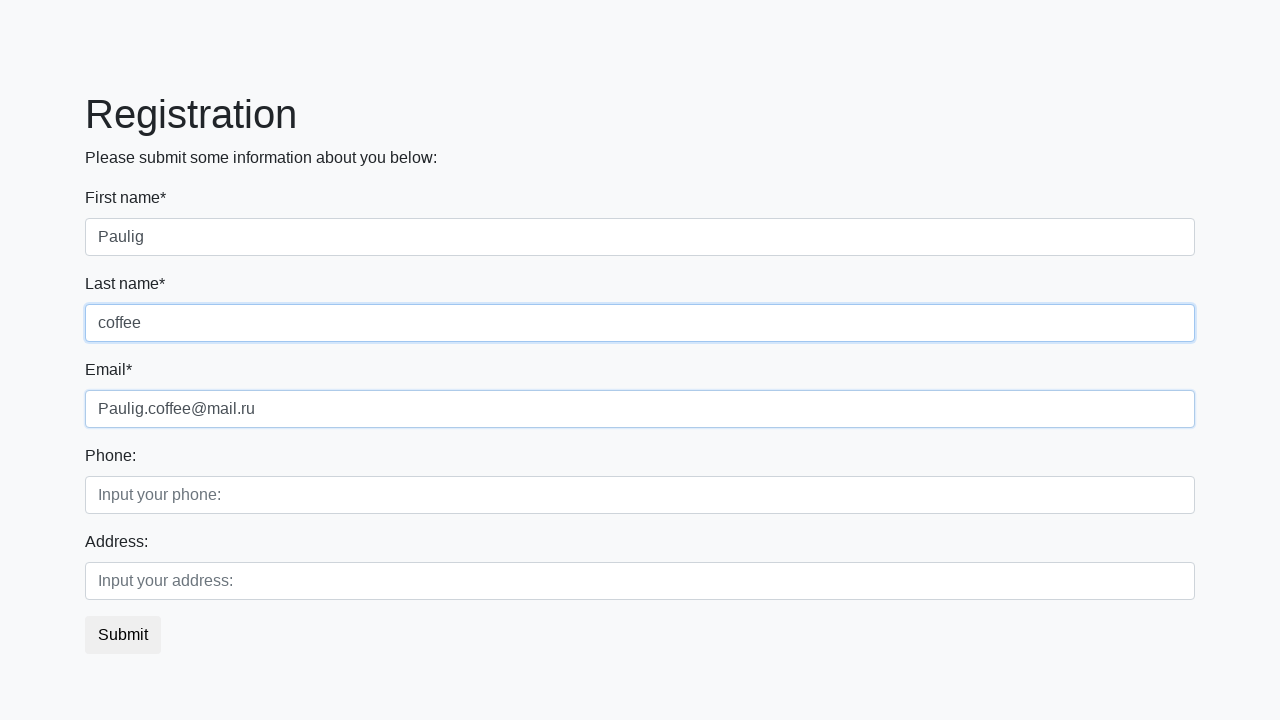

Clicked submit button to register at (123, 635) on button.btn
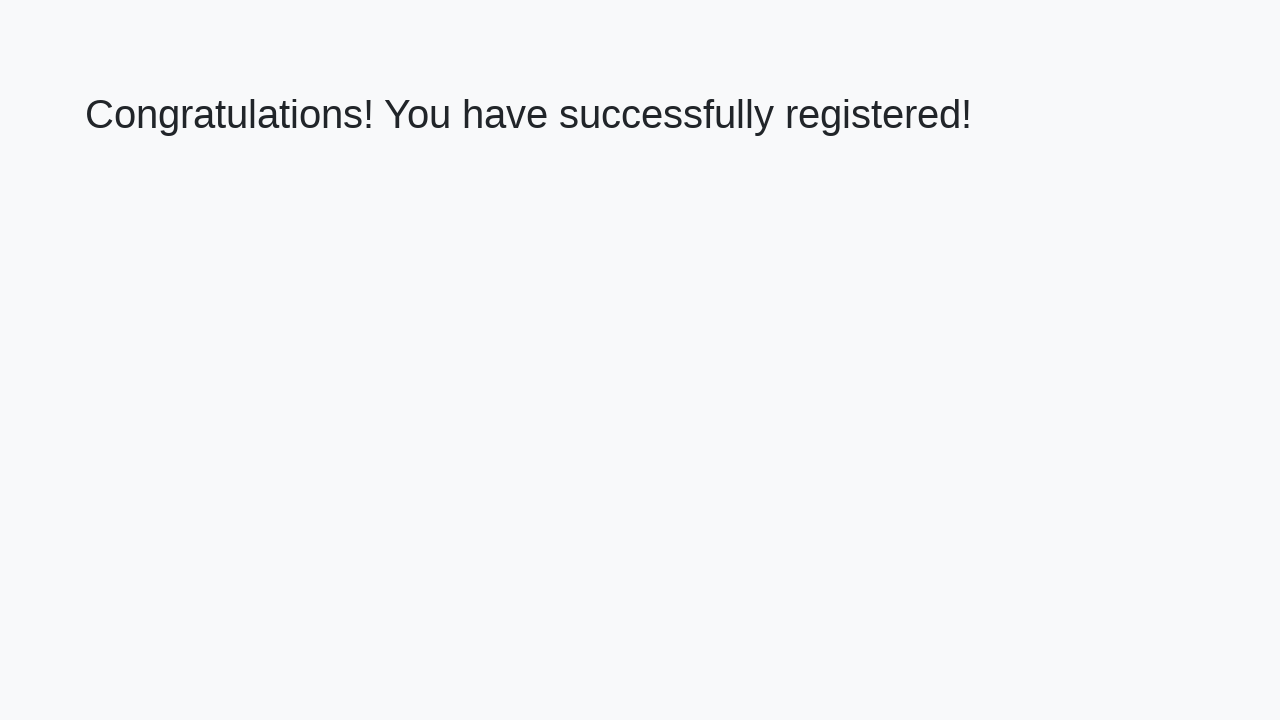

Success message appeared on page
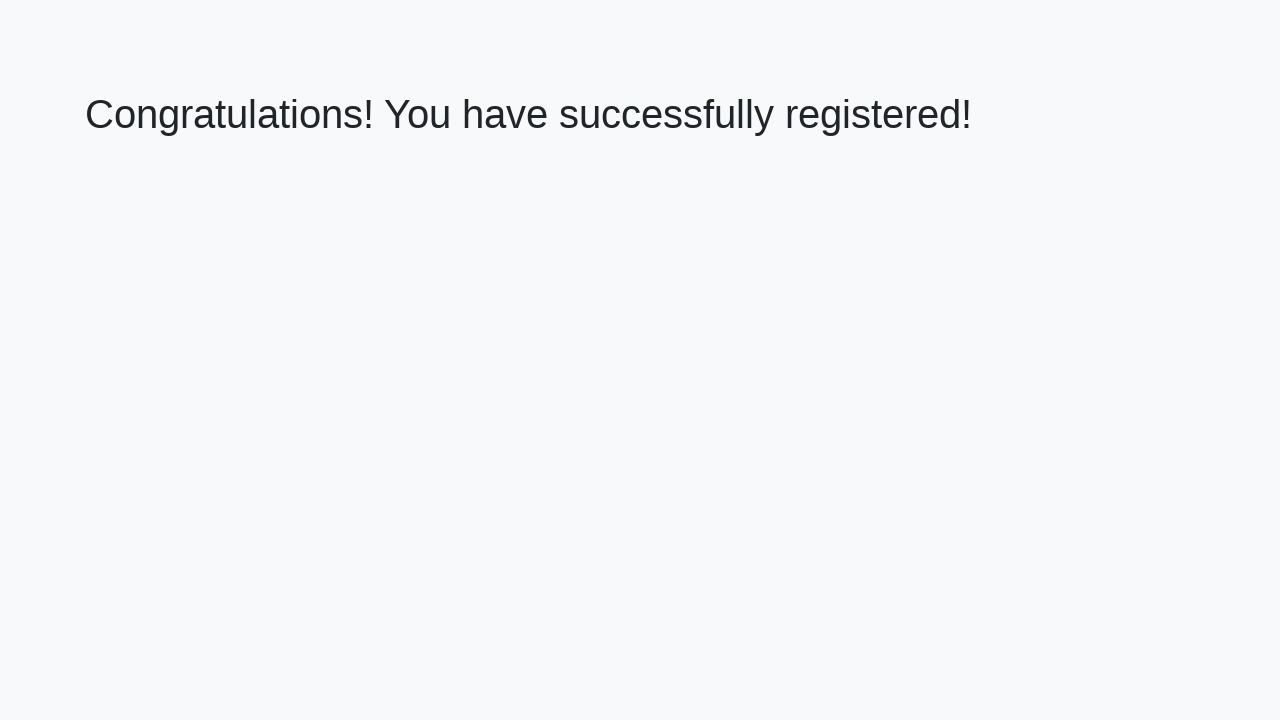

Retrieved success message: 'Congratulations! You have successfully registered!'
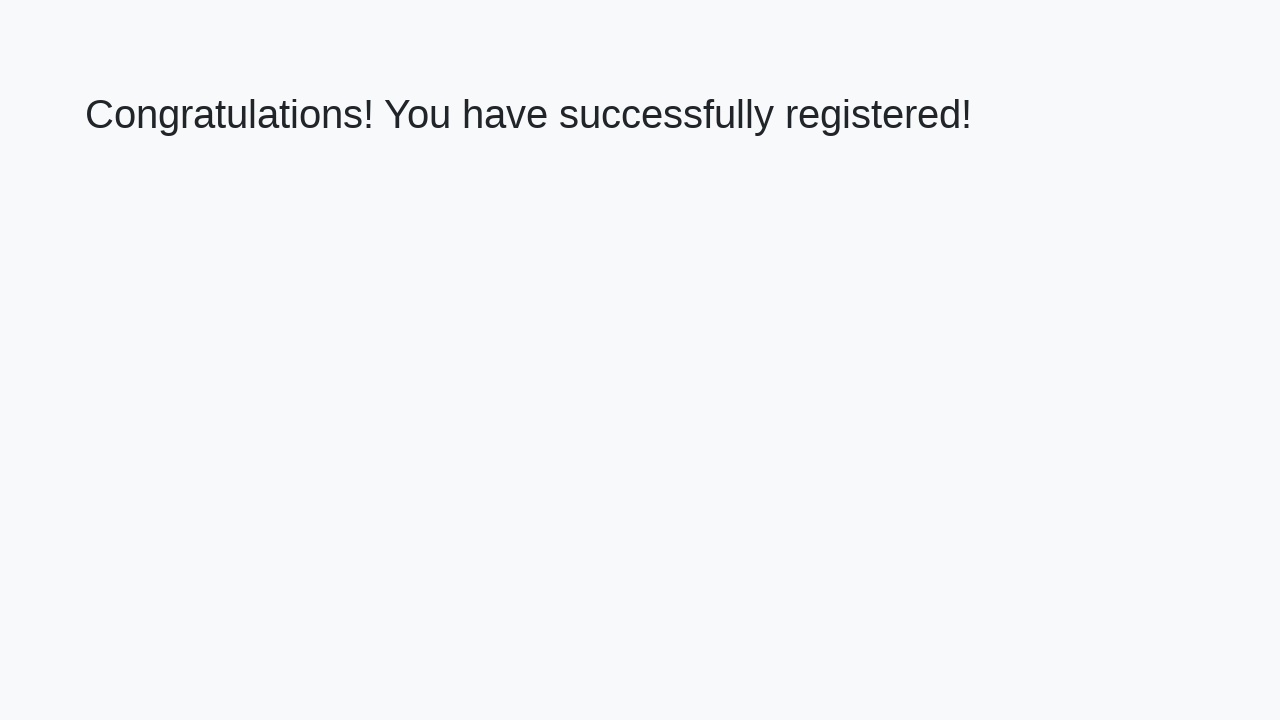

Verified success message matches expected text
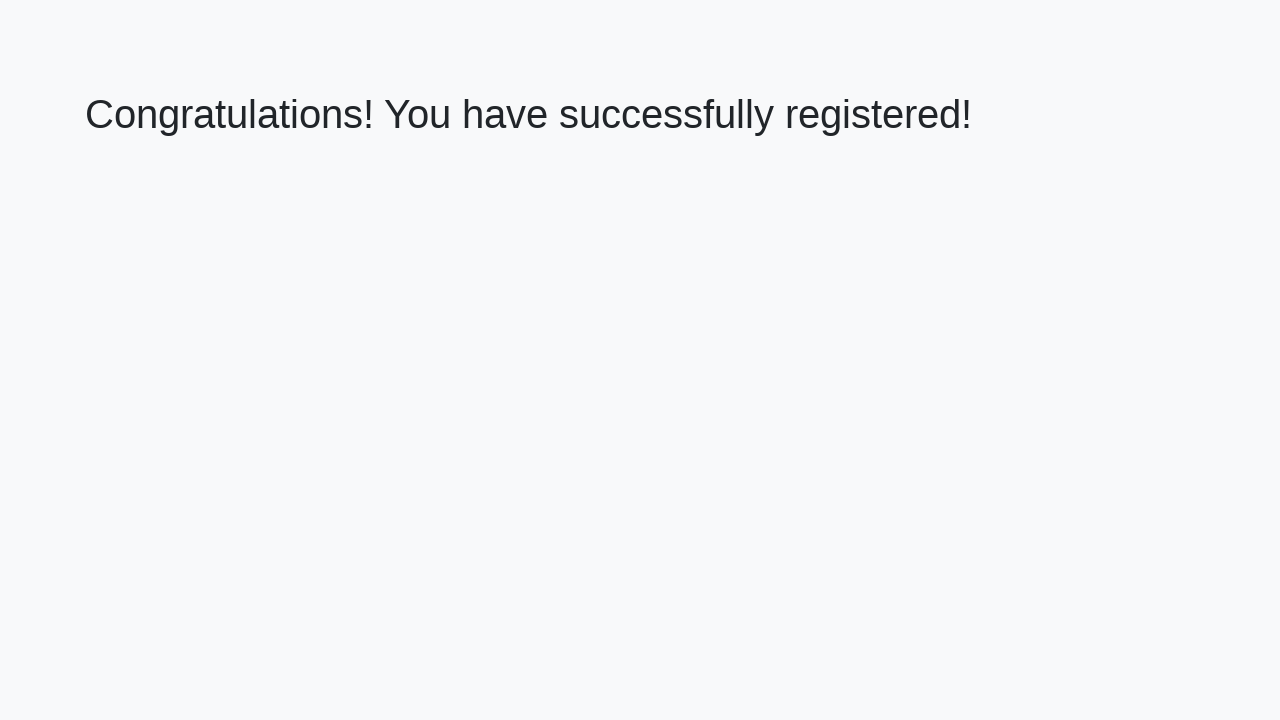

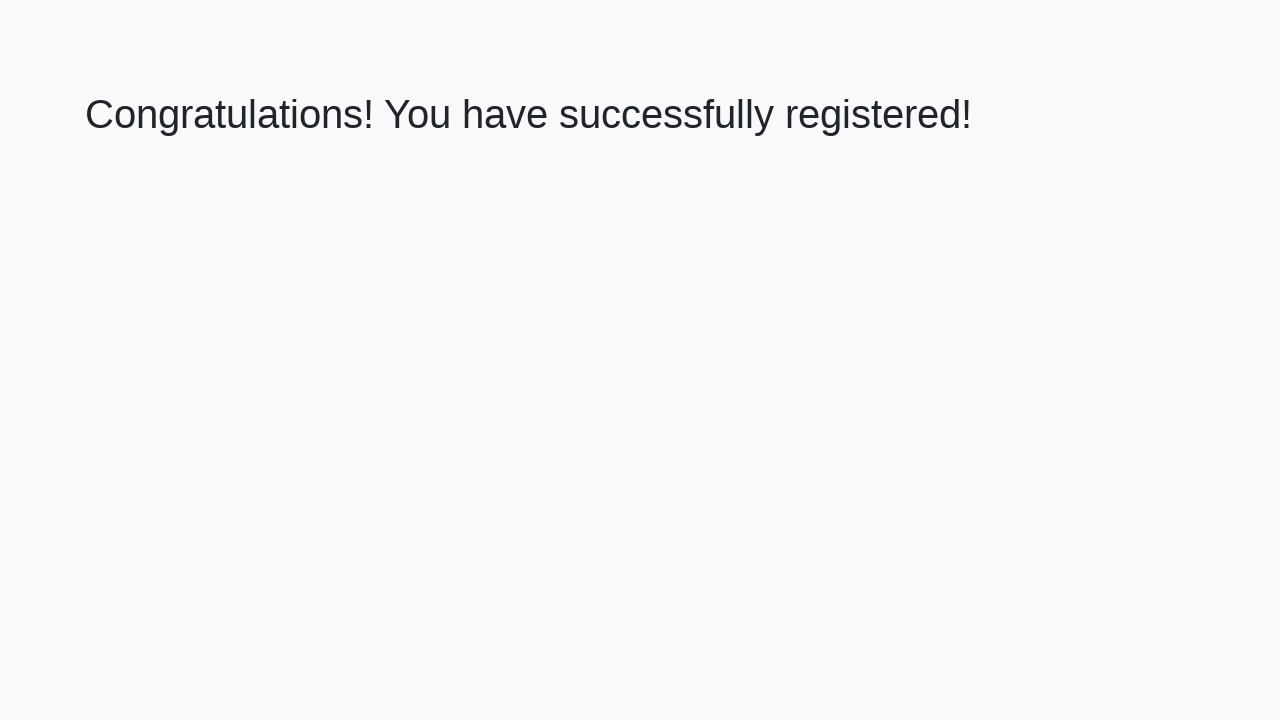